Tests mouse click and hold interaction on a draggable element

Starting URL: https://awesomeqa.com/selenium/mouse_interaction.html

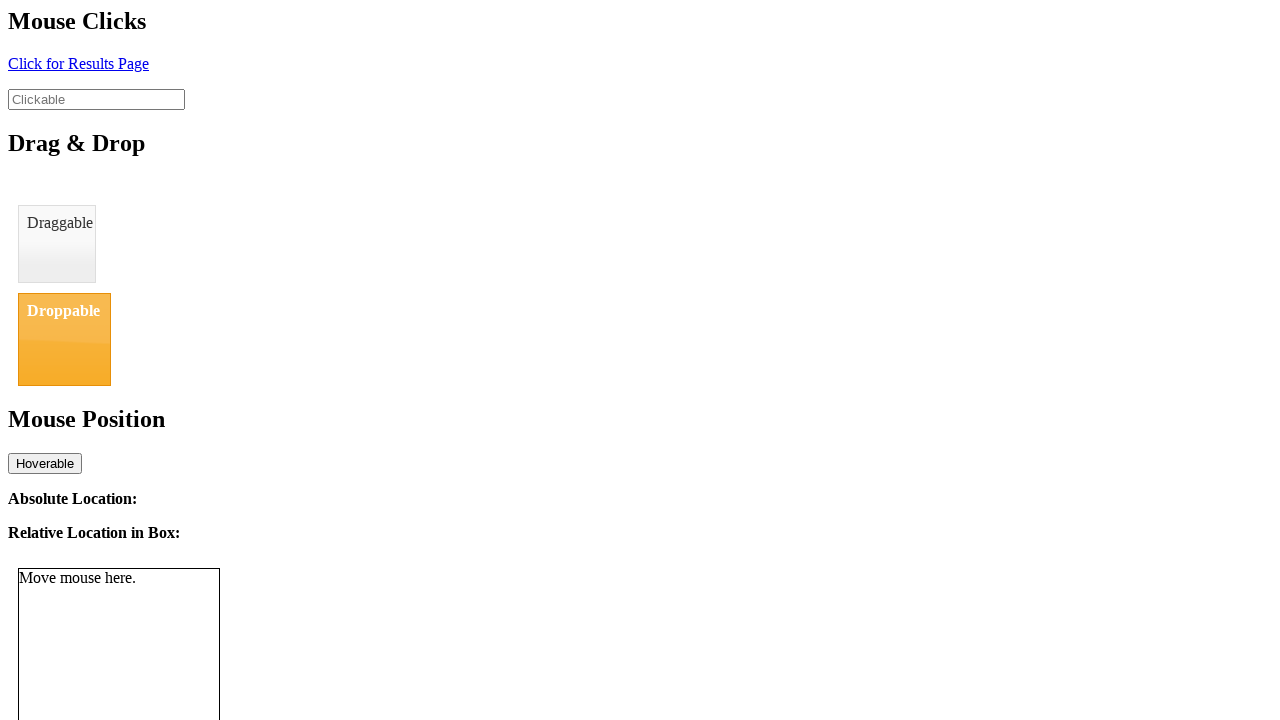

Located draggable element with ID 'draggable'
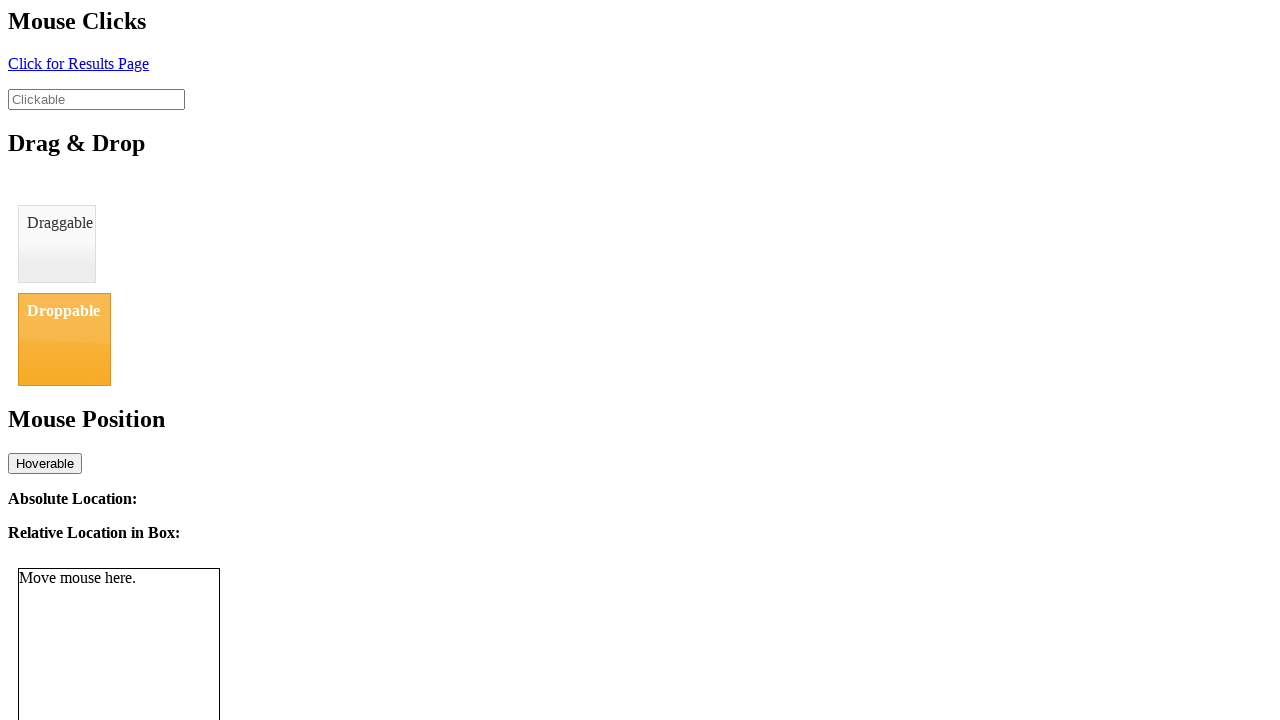

Hovered over draggable element at (57, 244) on #draggable
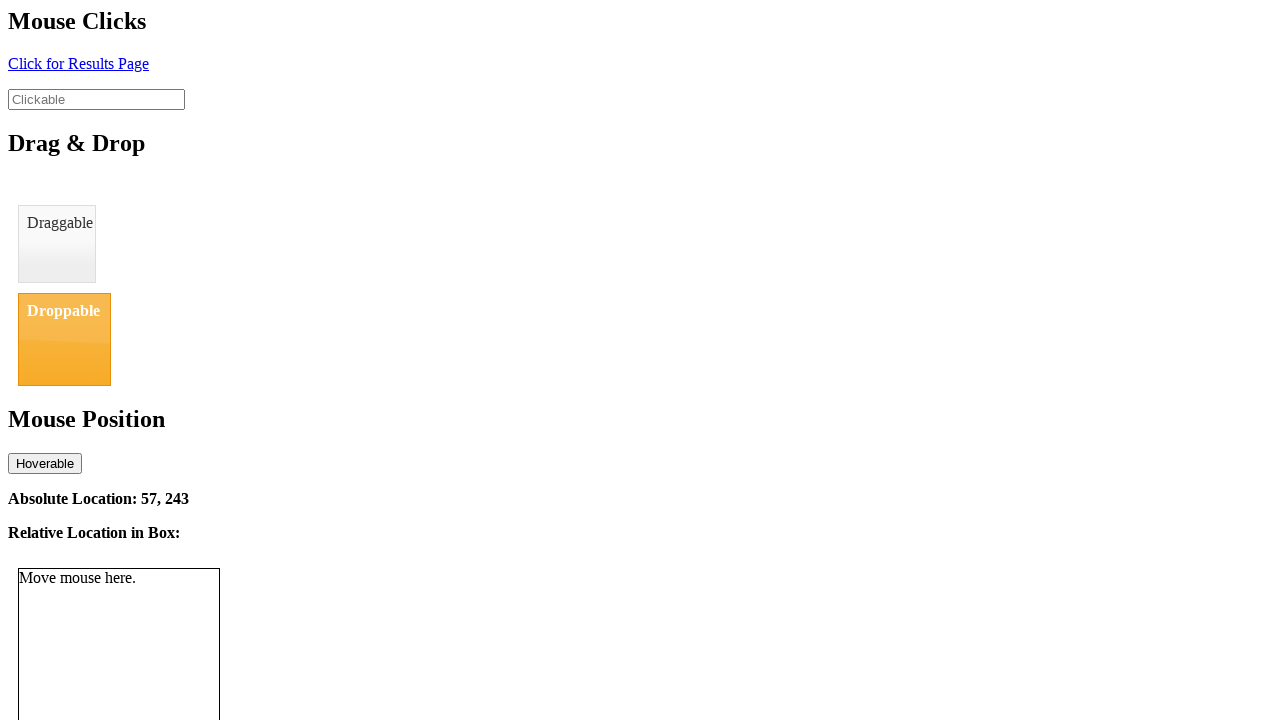

Pressed and held mouse button down on draggable element at (57, 244)
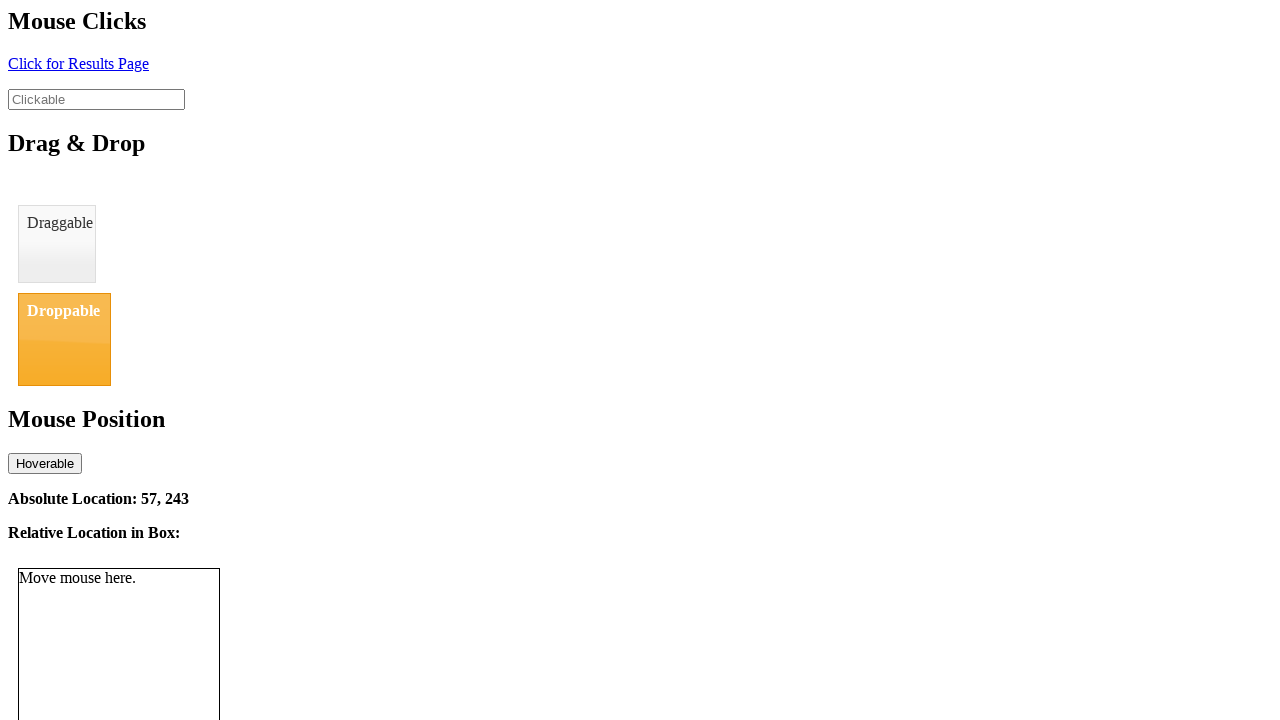

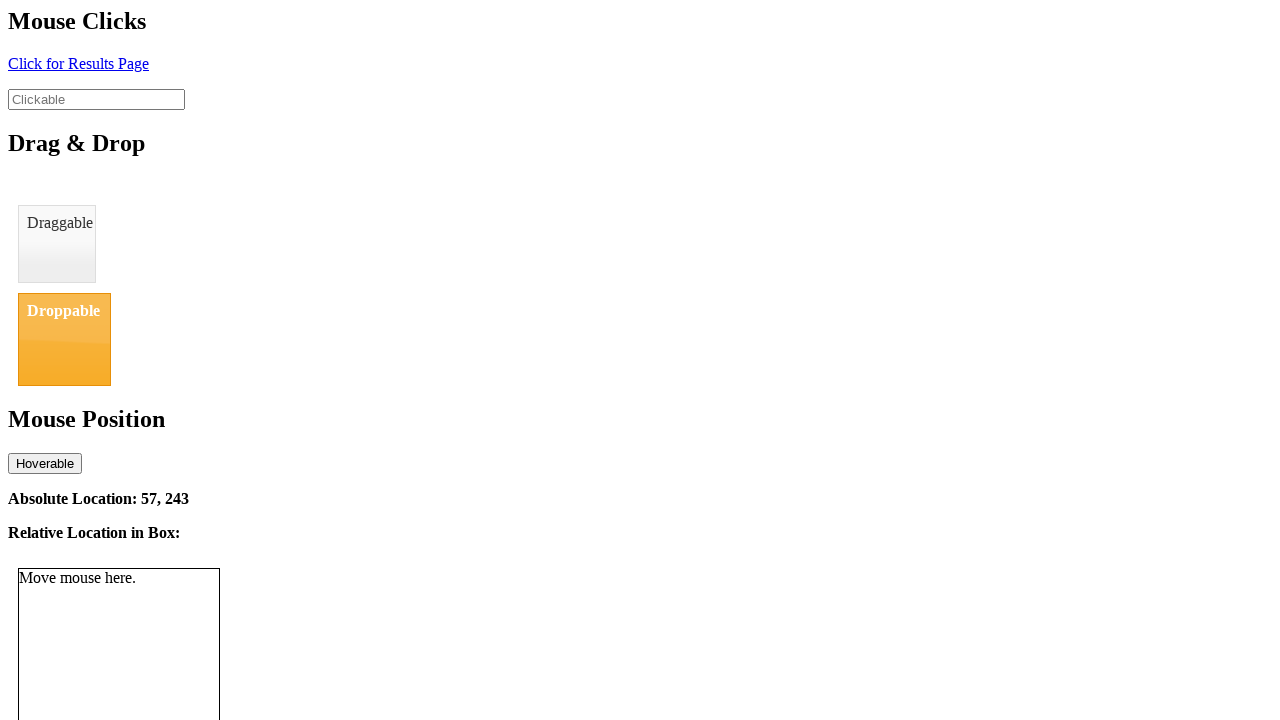